Tests dropdown selection functionality on Salesforce demo form by selecting "Others" from the job title dropdown and verifying the selection

Starting URL: https://www.salesforce.com/in/form/sem/crm-demo_b/?d=70130000000t1oC&DCMP=KNC-Google&Brand=yes&ef_id=Cj0KCQiAhP2BBhDdARIsAJEzXlF0JK5_J26we2KiexWMEbe-lUvf-5JyLbMD8Aw3gZ0Hhq-fJlfxgqsaAtvkEALw_wcB:G:s&s_kwcid=AL!4720!3!175755181402!e!!g!!salesforce&gclid=Cj0KCQiAhP2BBhDdARIsAJEzXlF0JK5_J26we2KiexWMEbe-lUvf-5JyLbMD8Aw3gZ0Hhq-fJlfxgqsaAtvkEALw_wcB

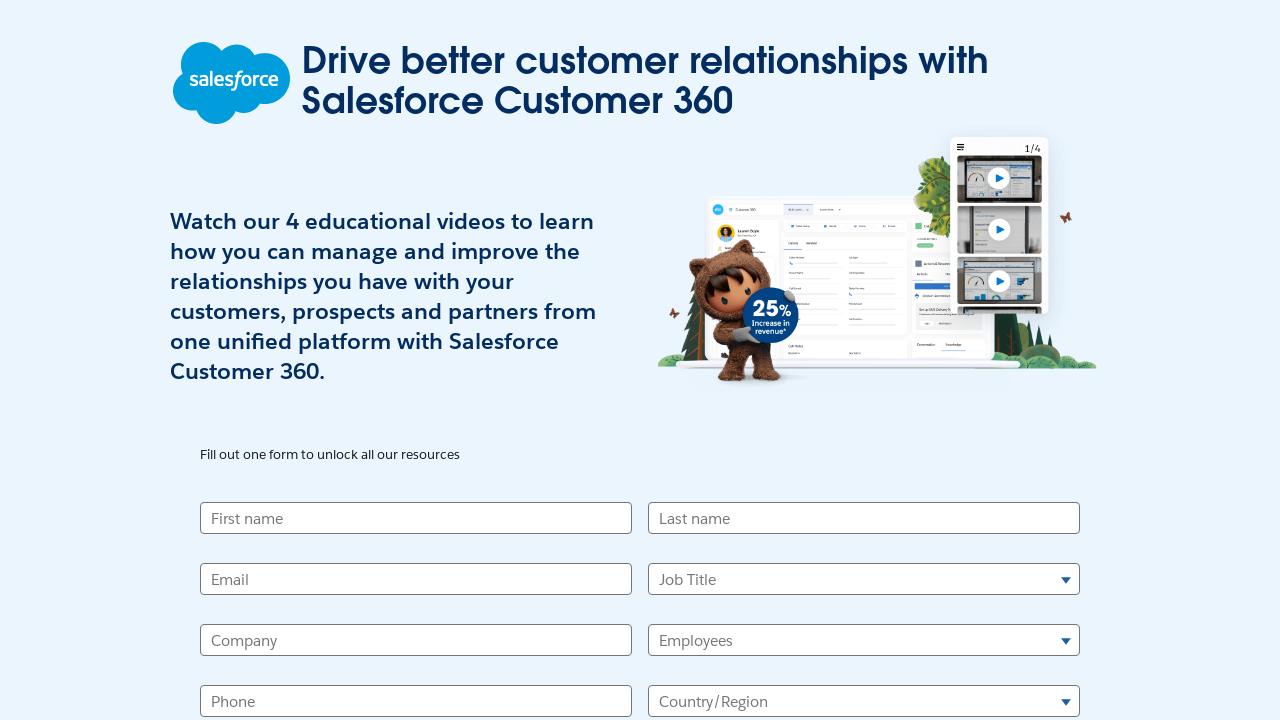

Waited for job title dropdown to be visible
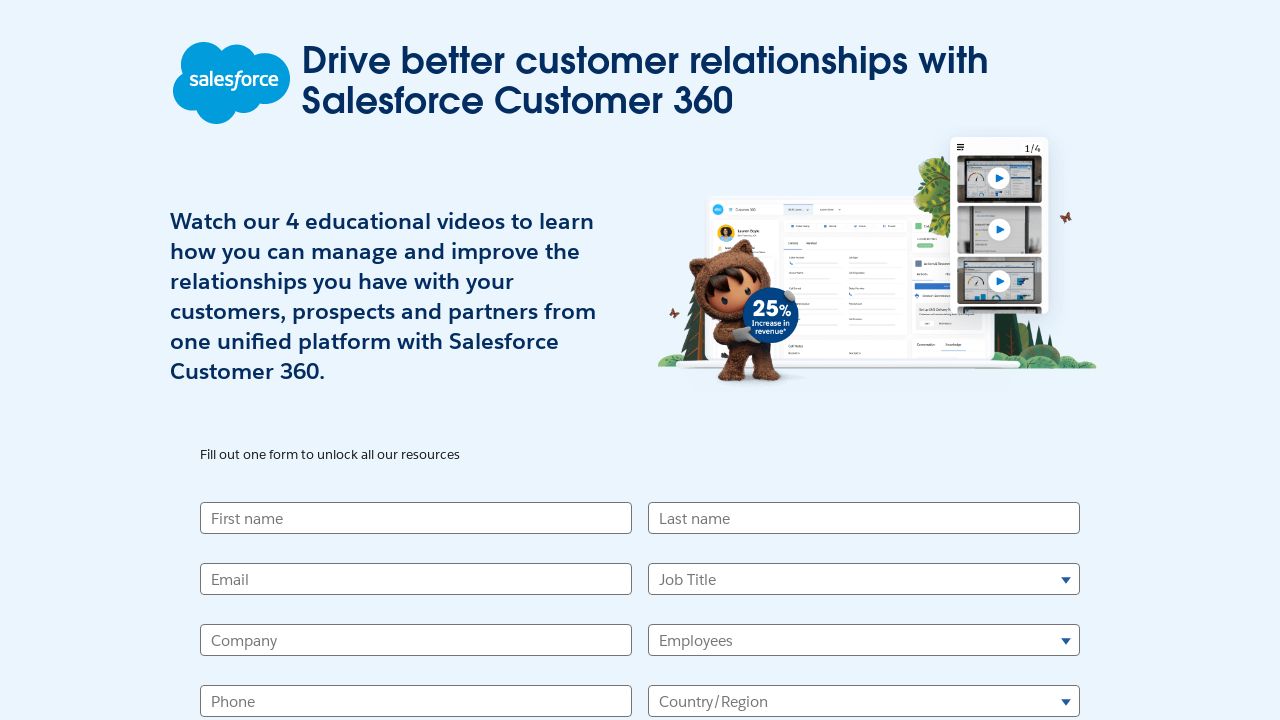

Selected 'Others' from the job title dropdown on select[name='UserTitle']
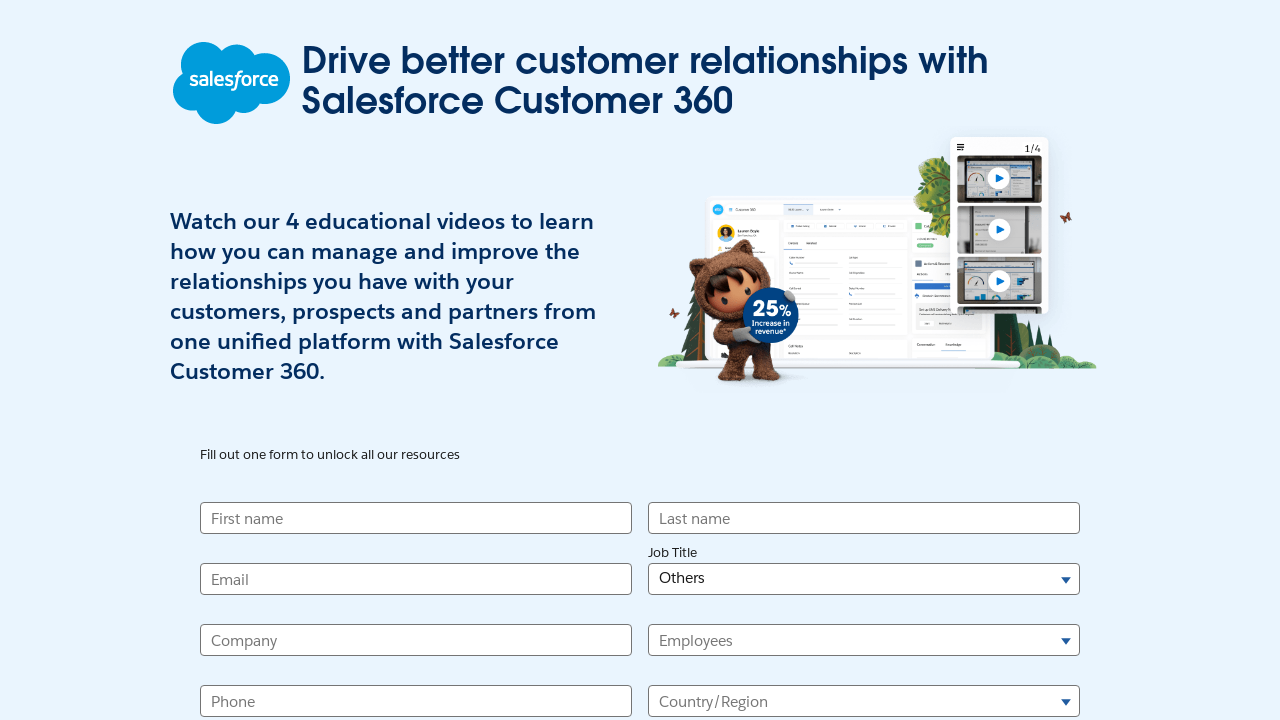

Retrieved the selected dropdown value
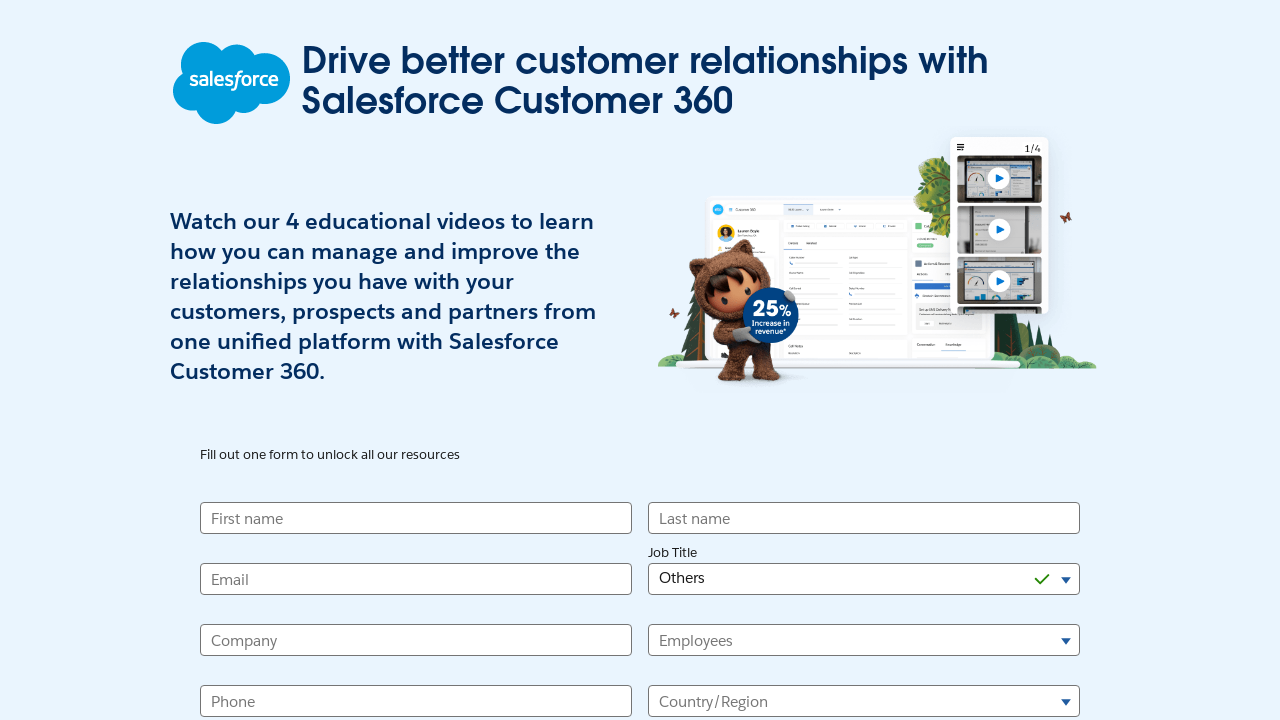

Verified that 'Others' is selected in the job title dropdown
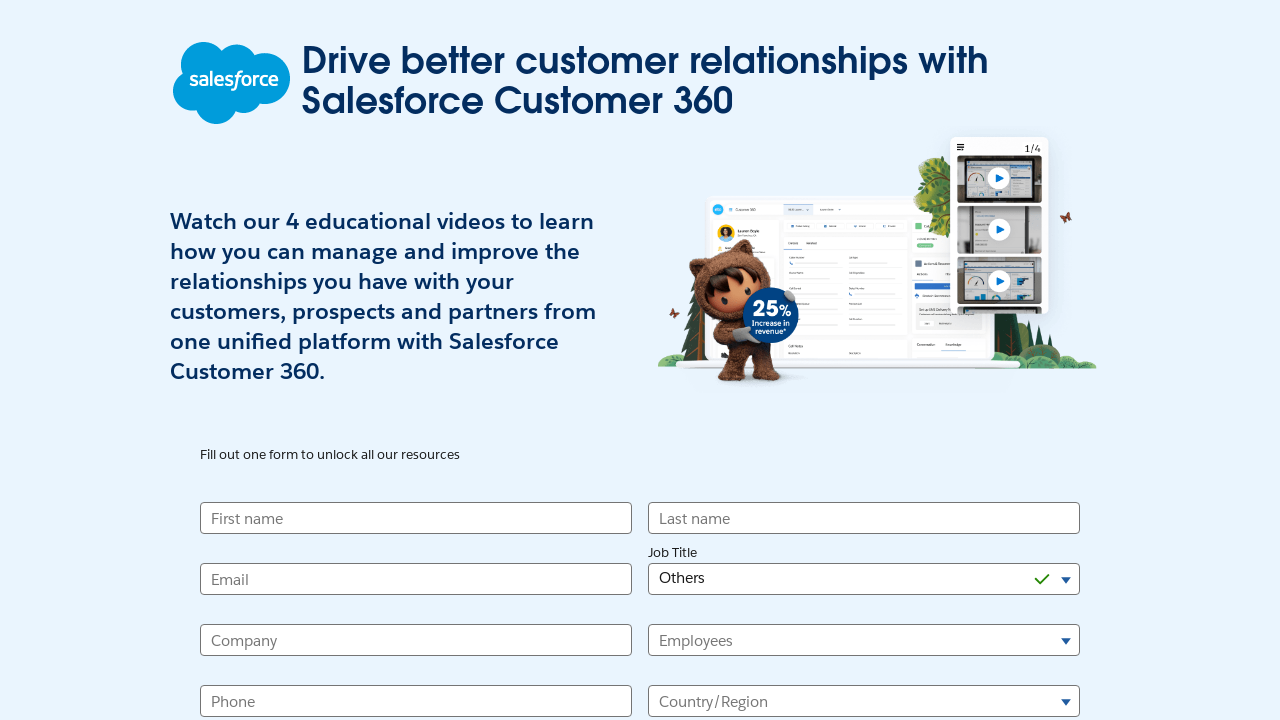

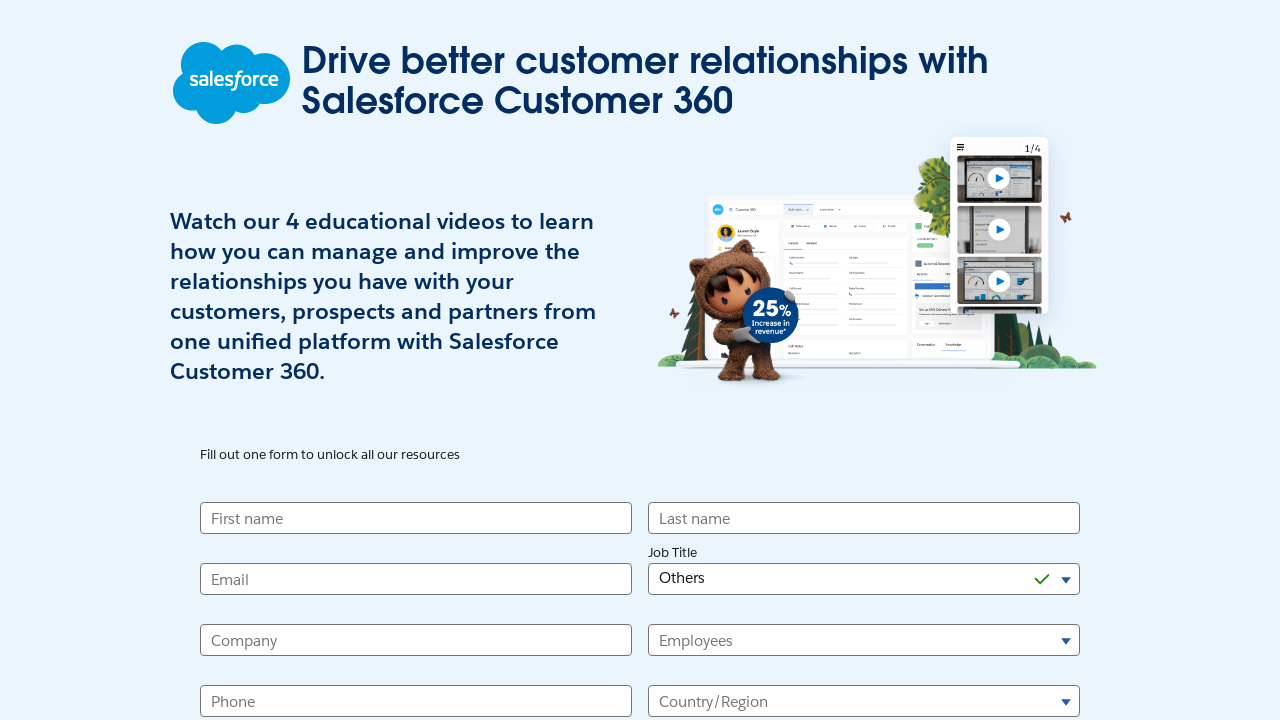